Tests JavaScript alert handling by entering a name in a text field, clicking an alert button, and accepting the alert dialog

Starting URL: https://rahulshettyacademy.com/AutomationPractice/

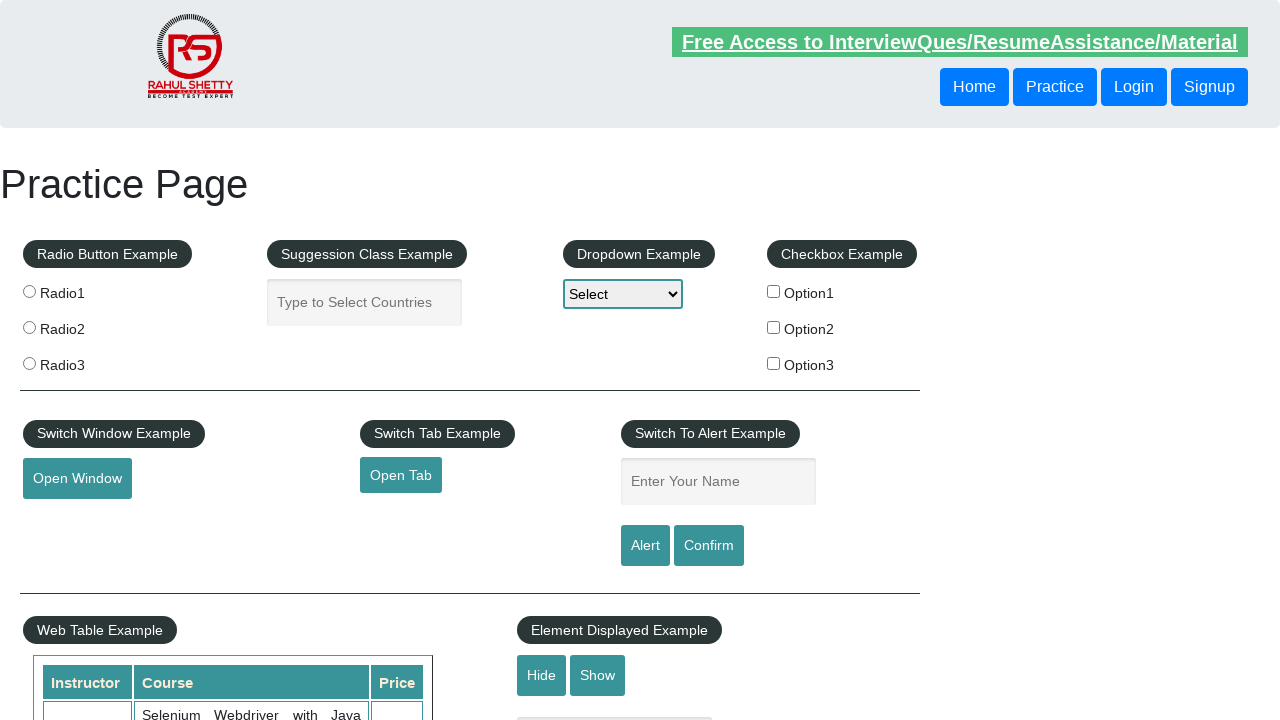

Filled name field with 'Gladson Antony' on #name
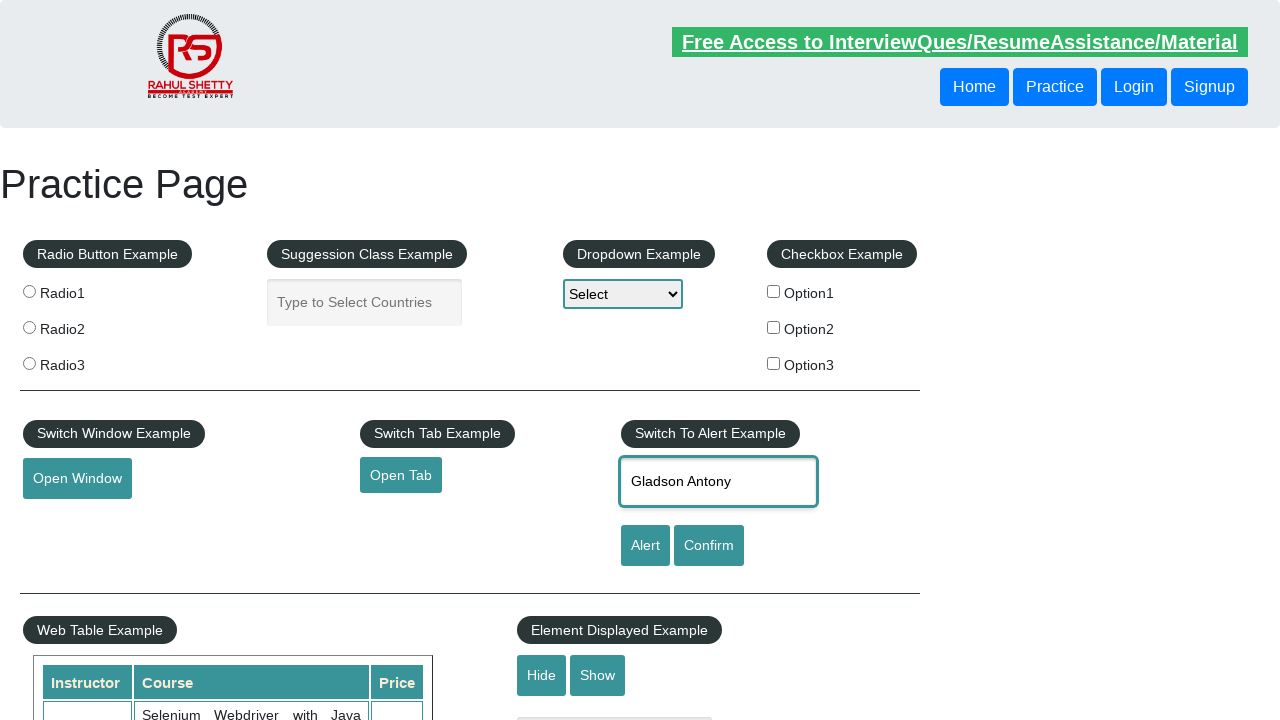

Clicked alert button to trigger JavaScript alert at (645, 546) on #alertbtn
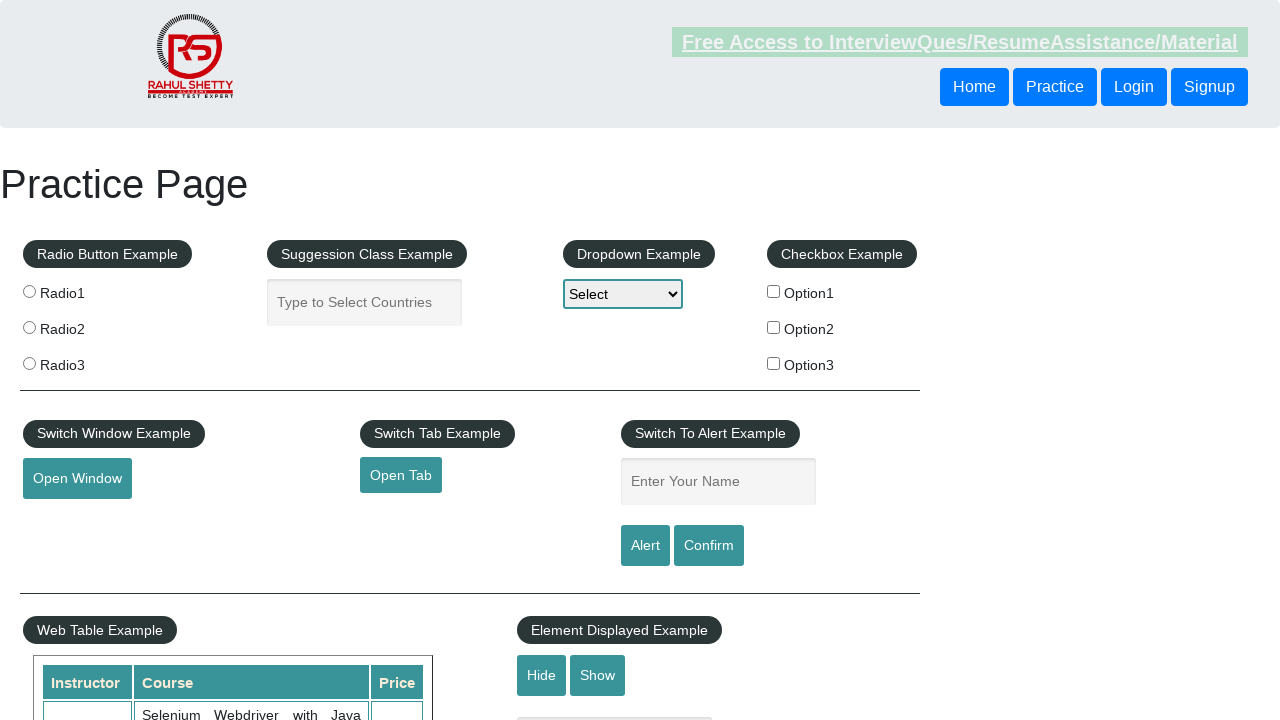

Set up alert dialog handler to accept the alert
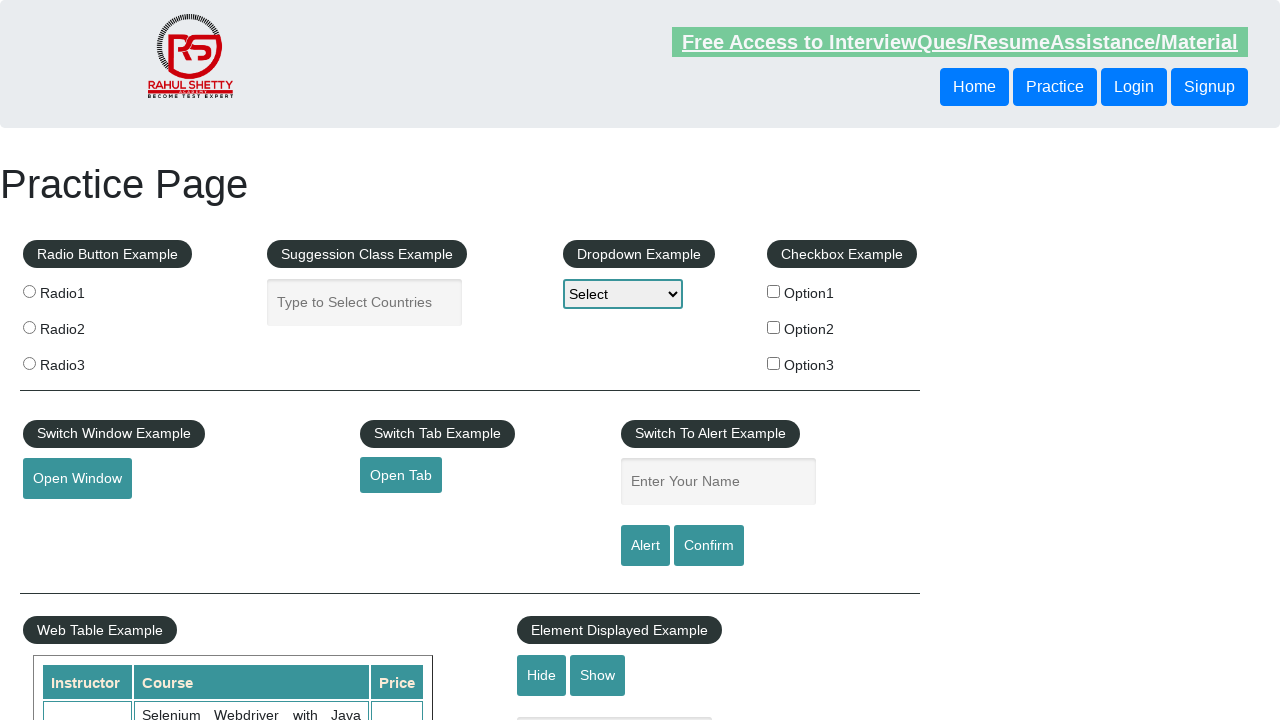

Waited for alert to be processed
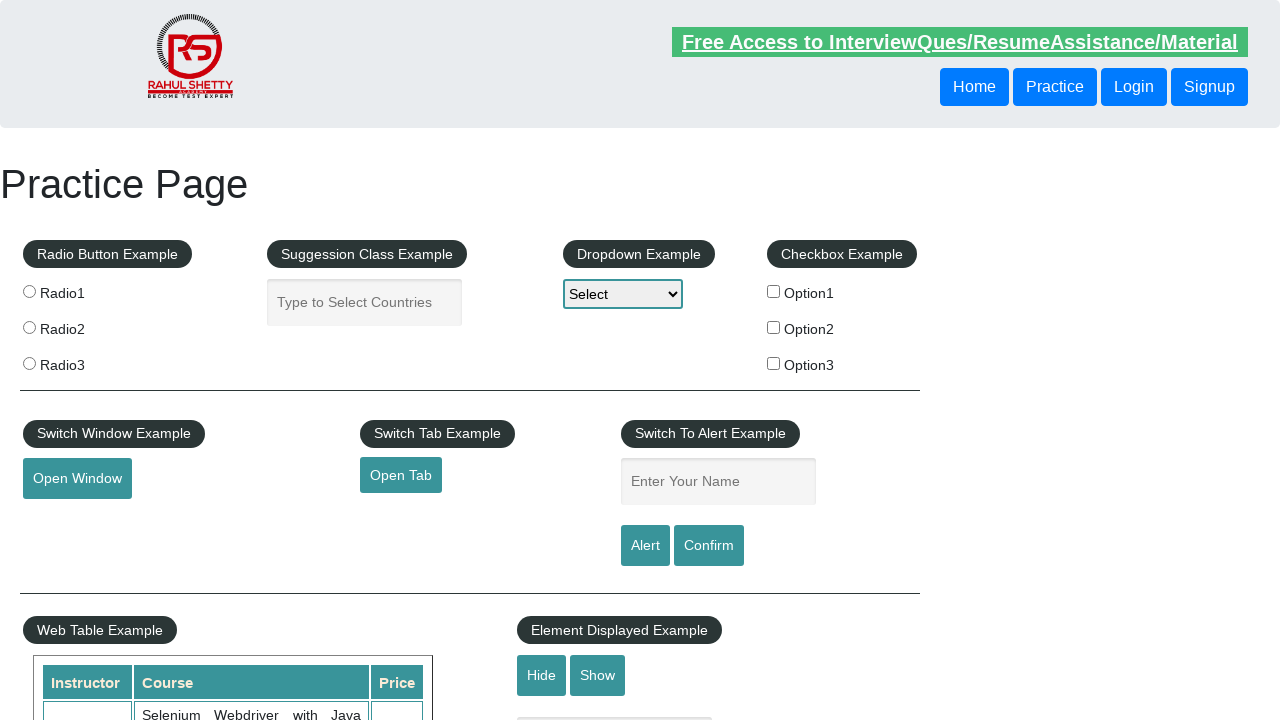

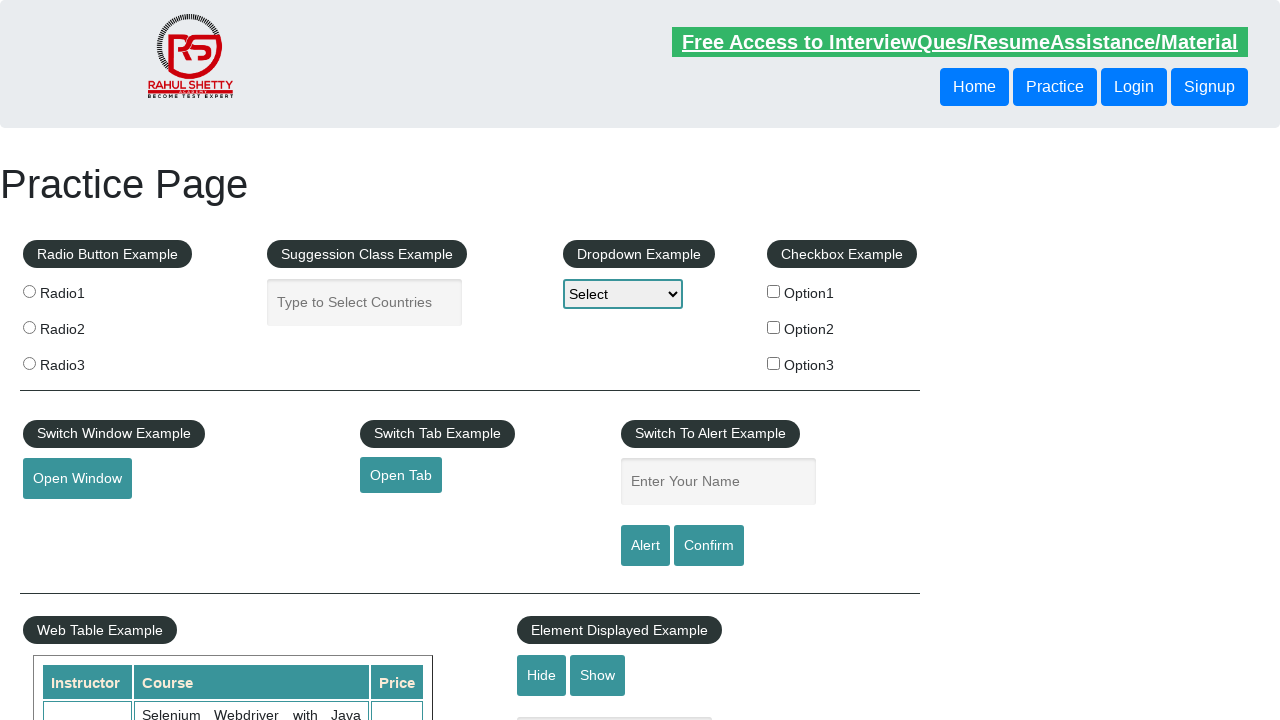